Tests timeout behavior by clicking an AJAX button and then clicking the success element once it appears

Starting URL: http://uitestingplayground.com/ajax

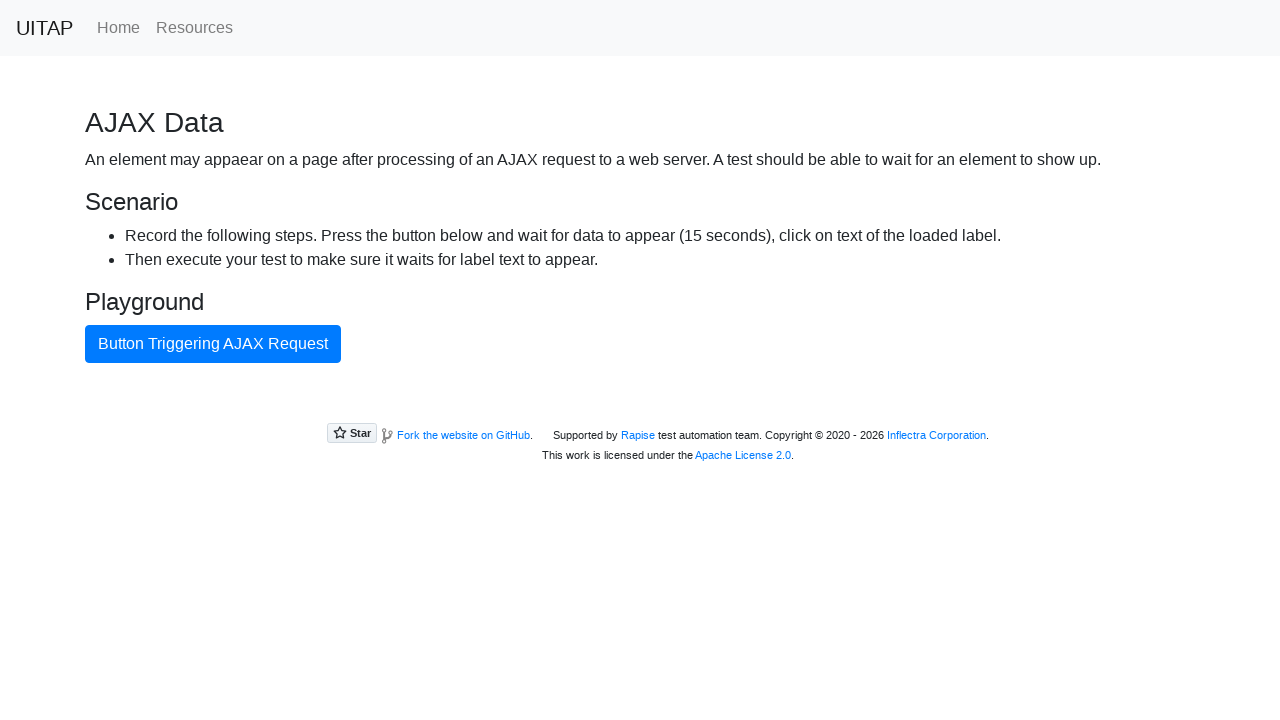

Clicked button triggering AJAX request at (213, 344) on internal:text="Button Triggering AJAX Request"i
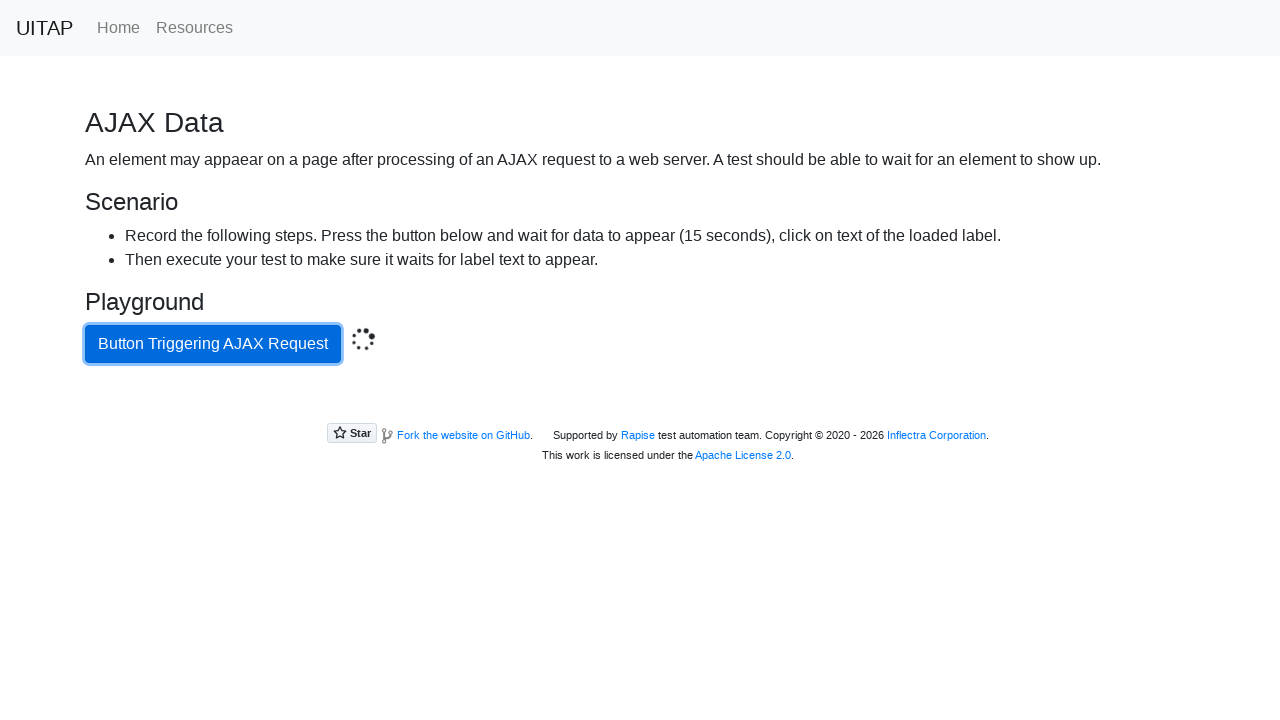

Clicked success element after AJAX request completed at (640, 405) on .bg-success
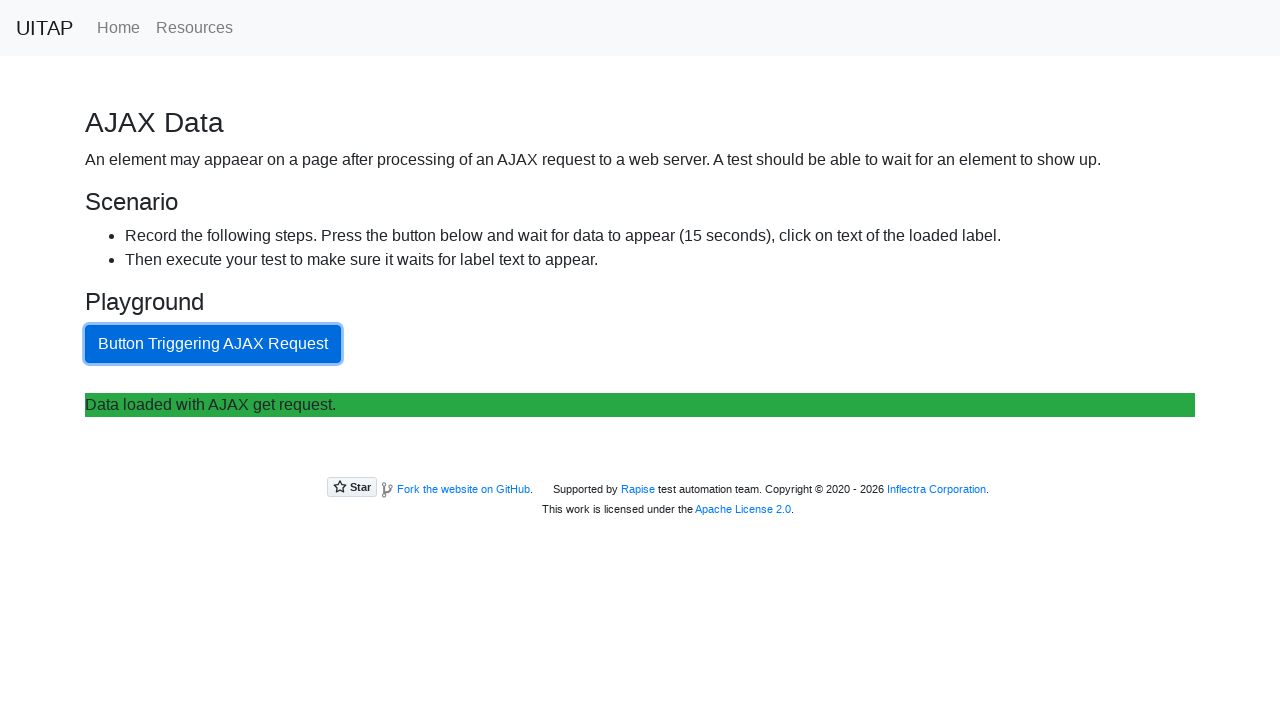

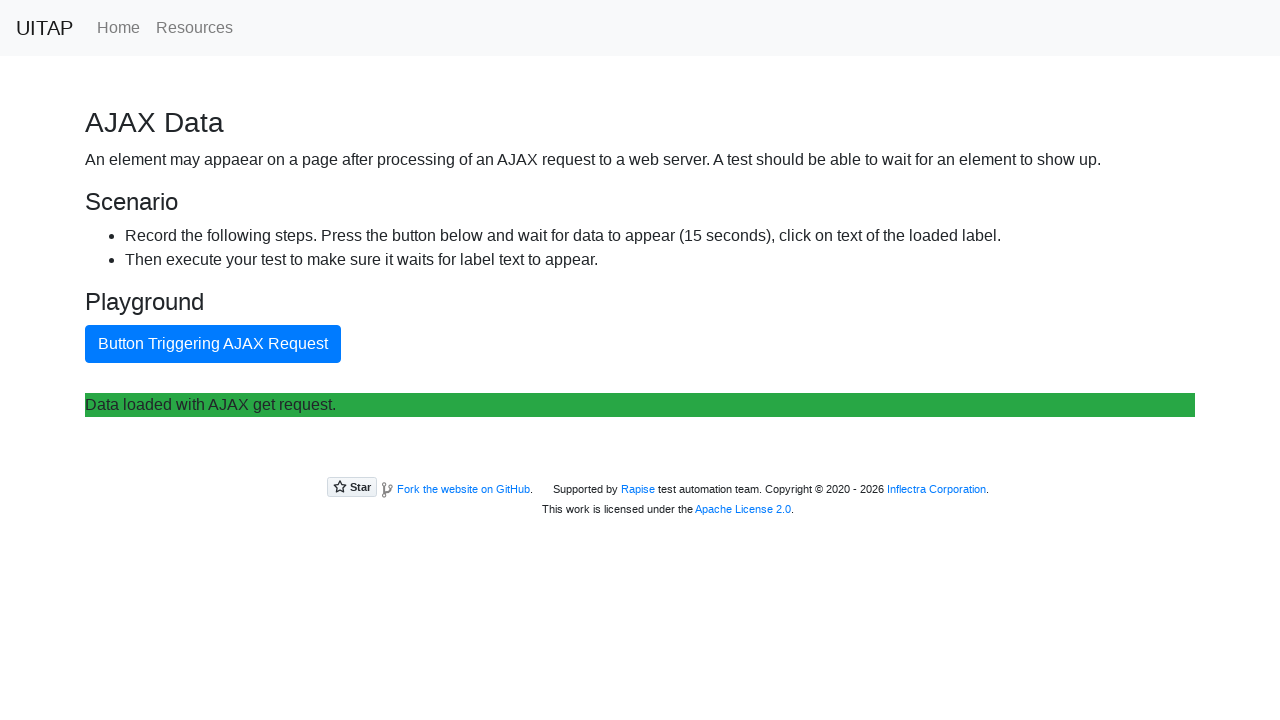